Tests product search functionality by searching for "mac" and verifying search results are displayed

Starting URL: http://opencart.abstracta.us/

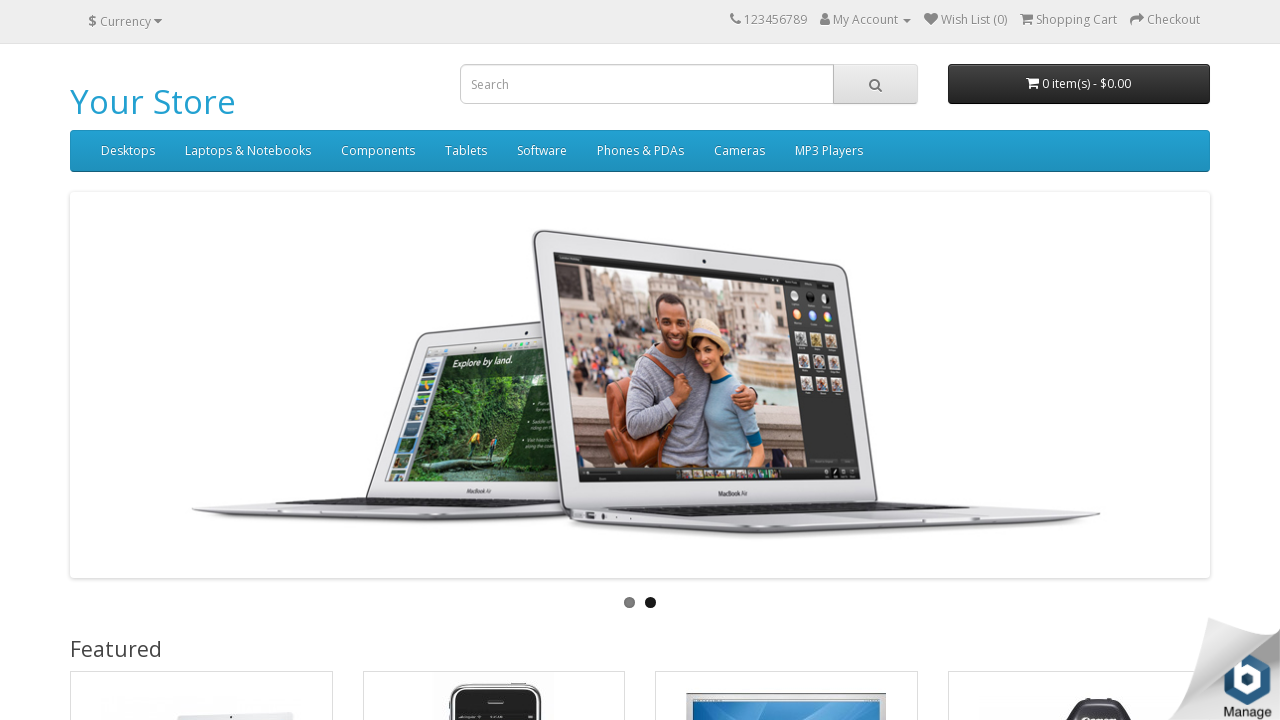

Filled search input with 'mac' on input[name='search']
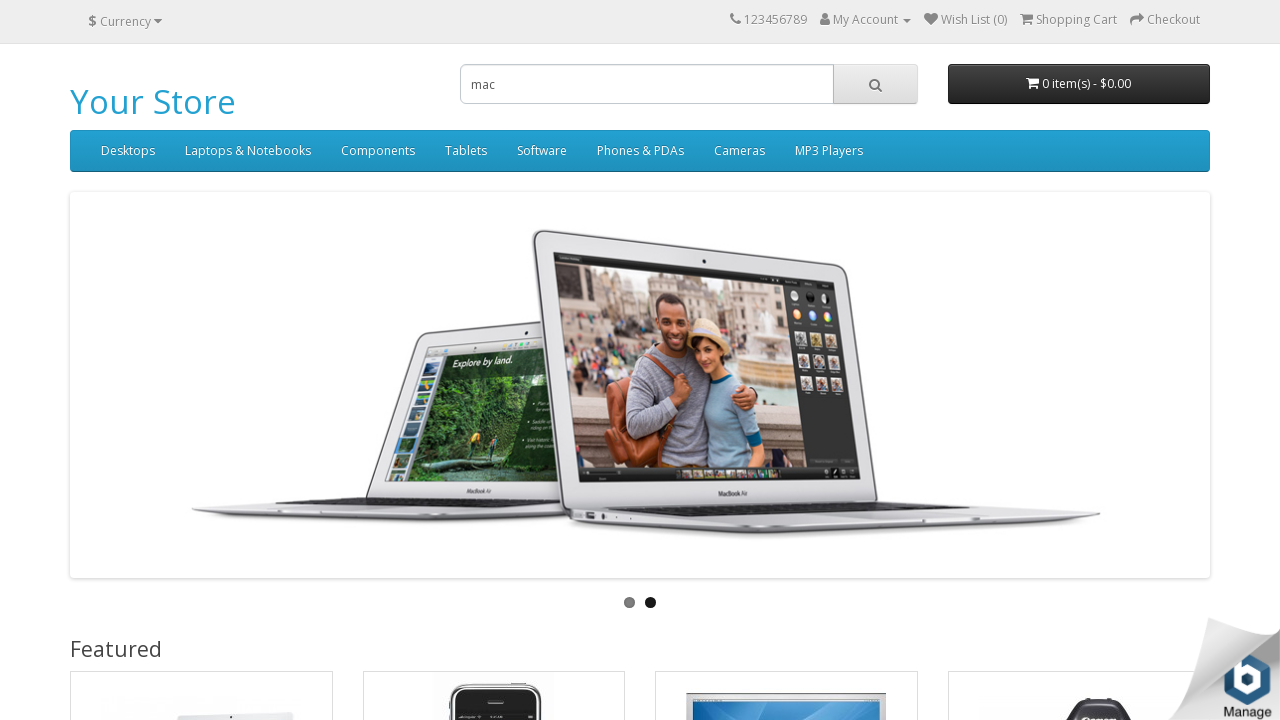

Clicked search button to search for 'mac' at (875, 84) on button.btn.btn-default.btn-lg
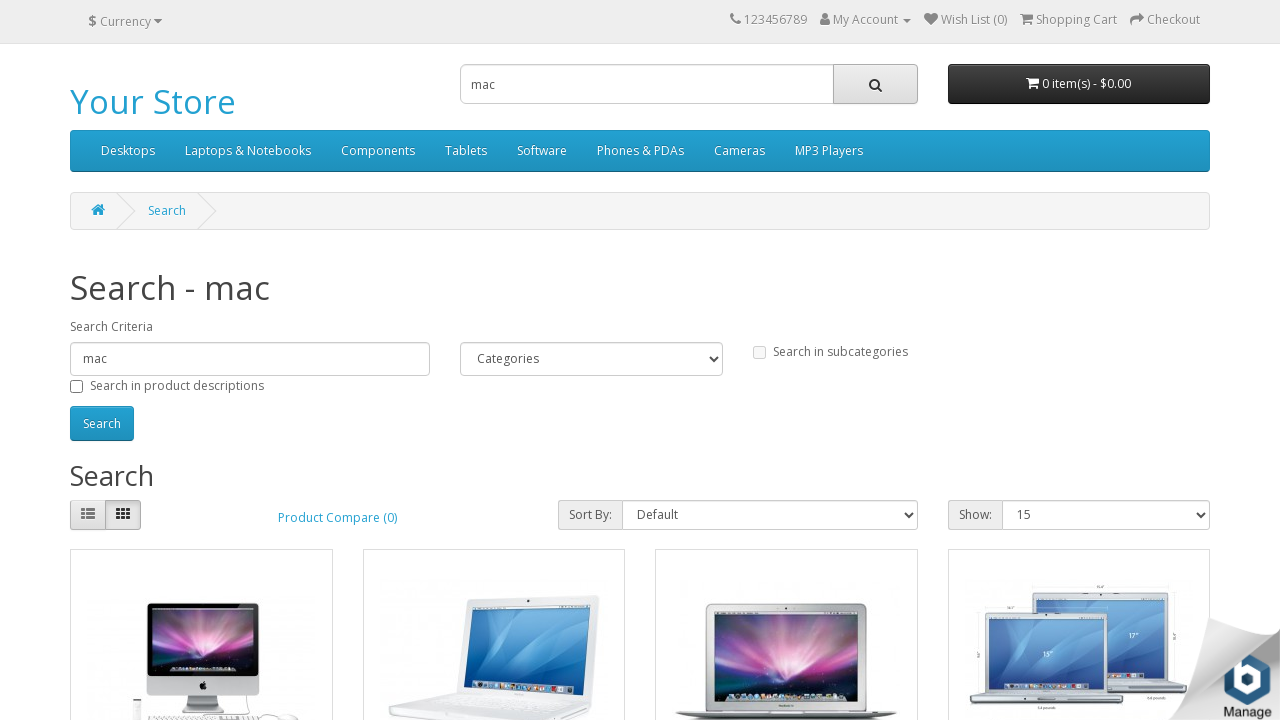

Product search results loaded and displayed
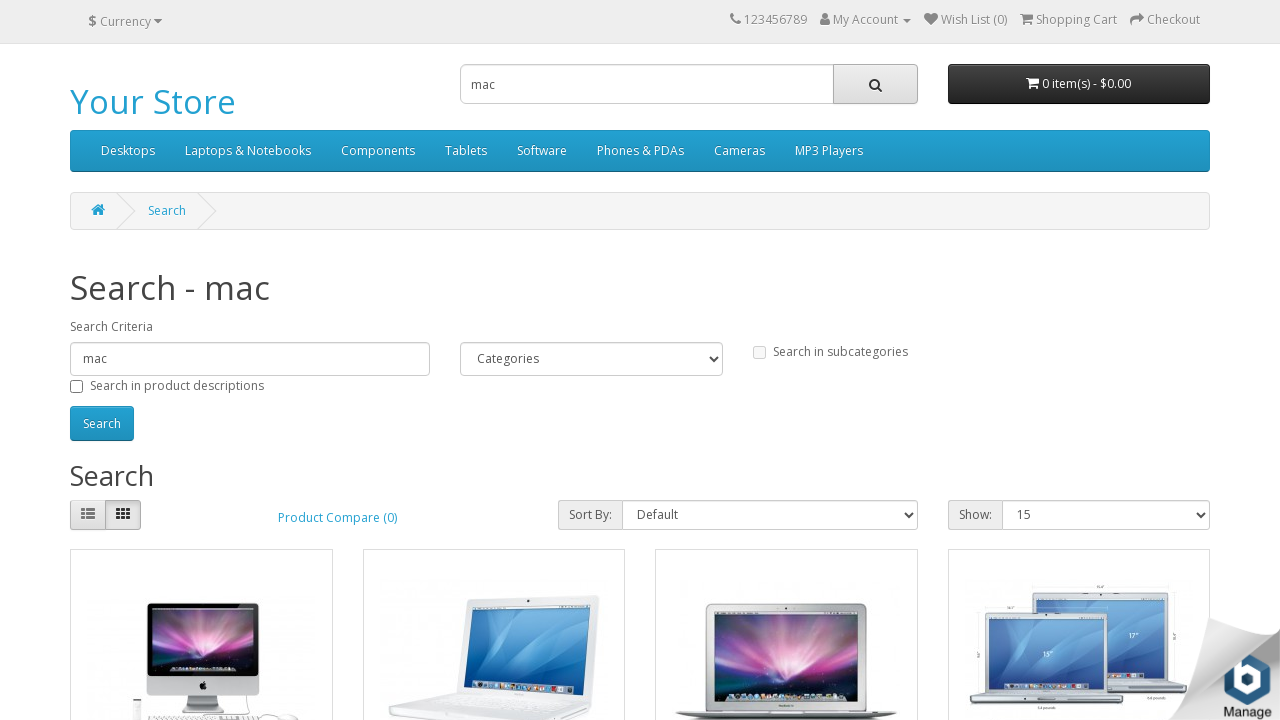

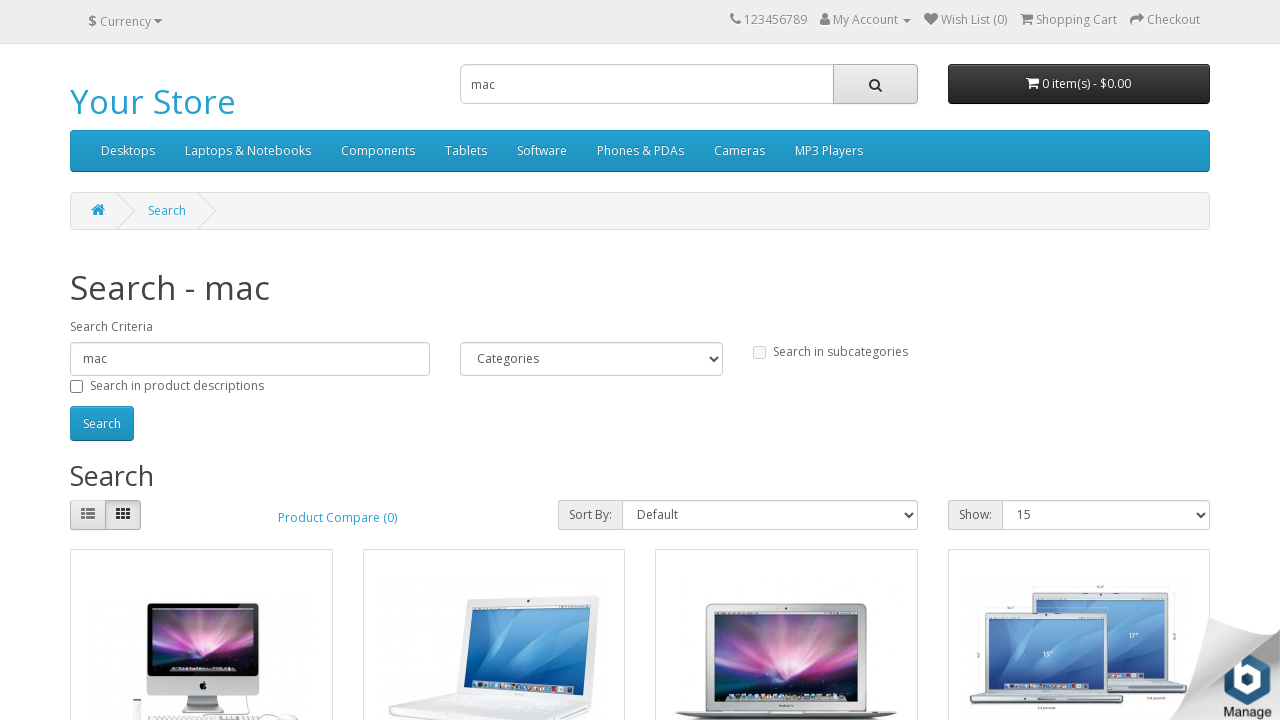